Tests registration form submission by filling in personal information fields and verifying successful registration message

Starting URL: http://suninjuly.github.io/registration1.html

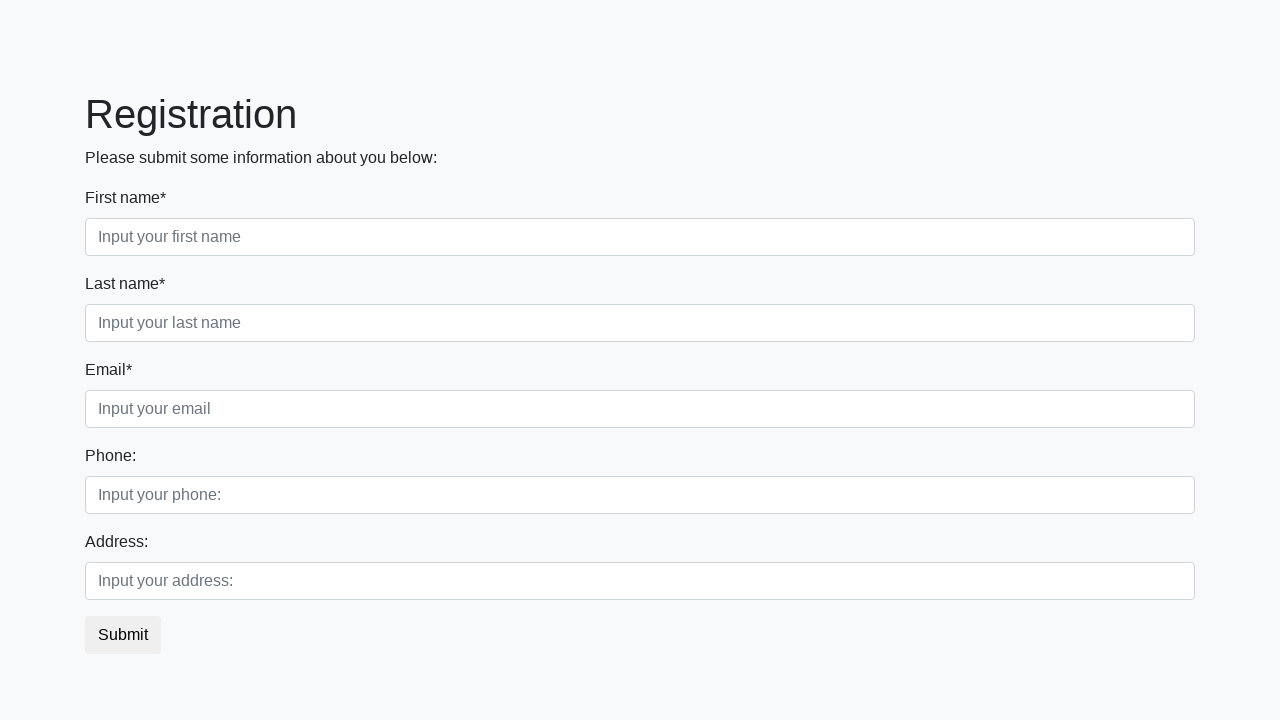

Filled first name field with 'Ivan' on .first_class [placeholder='Input your first name']
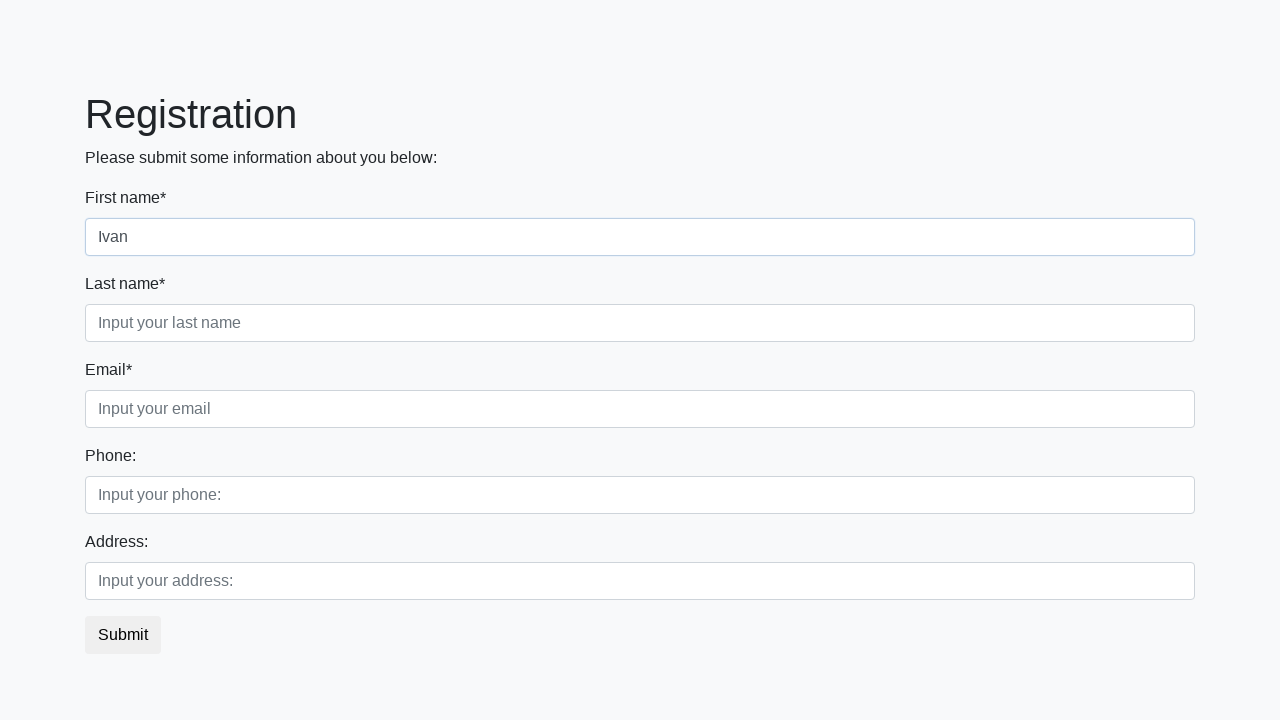

Filled last name field with 'Petrov' on .second_class [placeholder='Input your last name']
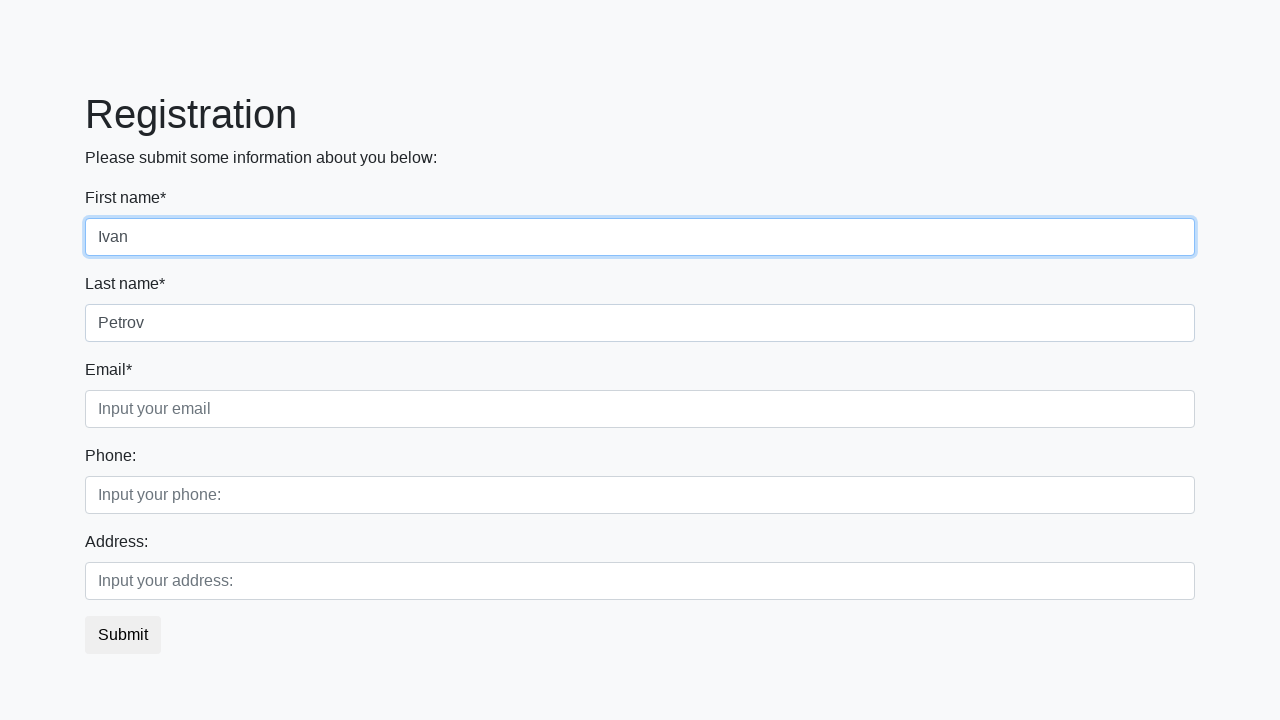

Filled email field with 'Petrov@mail.ru' on .third_class [placeholder='Input your email']
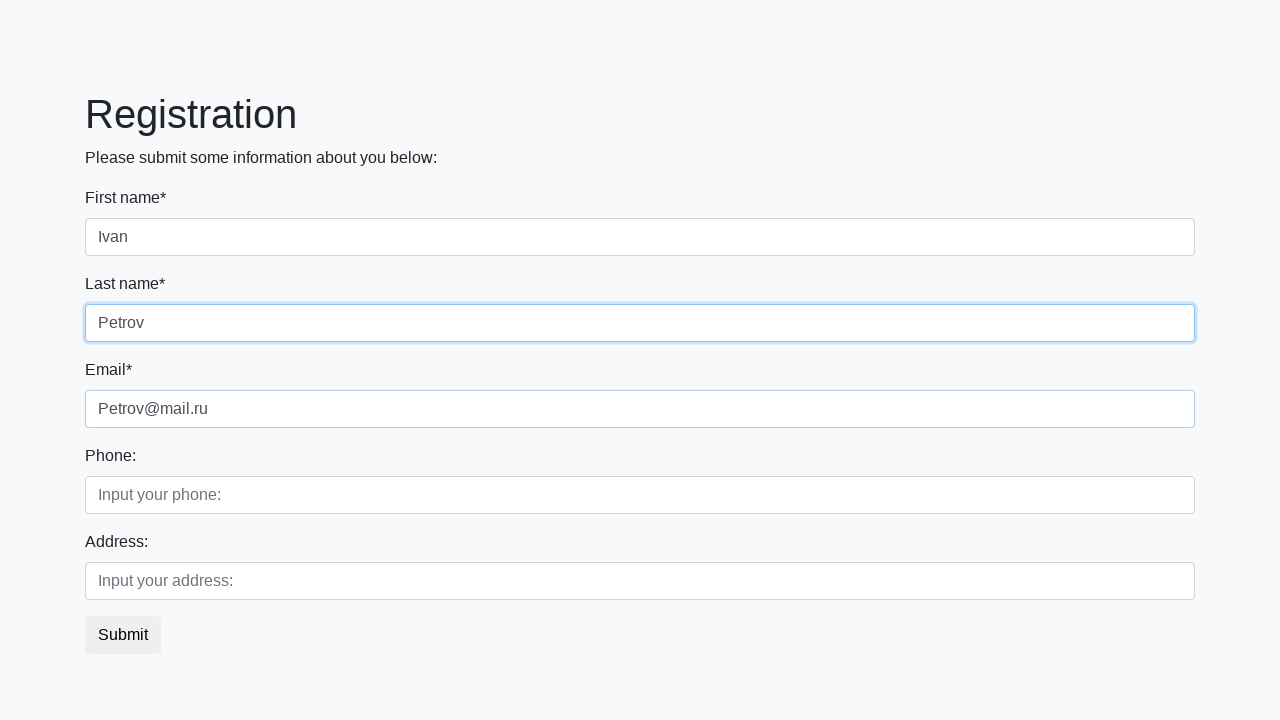

Filled phone number field with '89771335588' on .first_class [placeholder='Input your phone:']
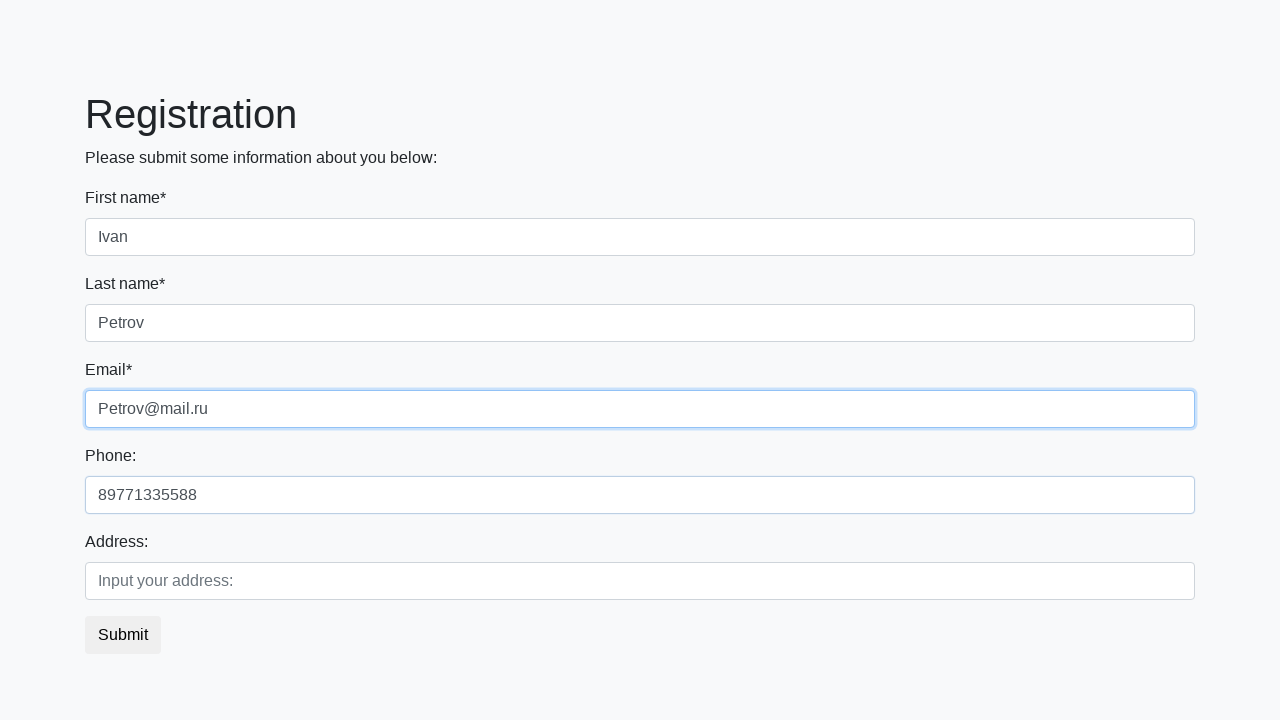

Filled address field with 'Russia' on .second_class [placeholder='Input your address:']
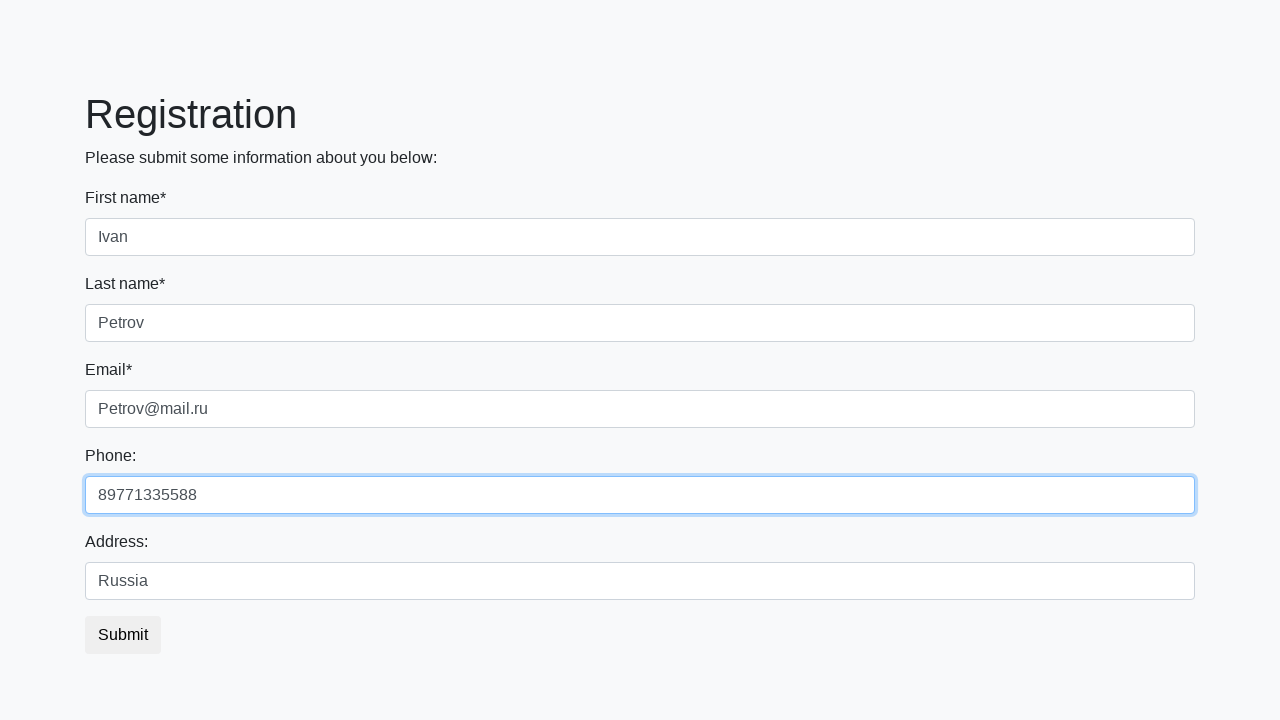

Clicked submit button to register at (123, 635) on button.btn
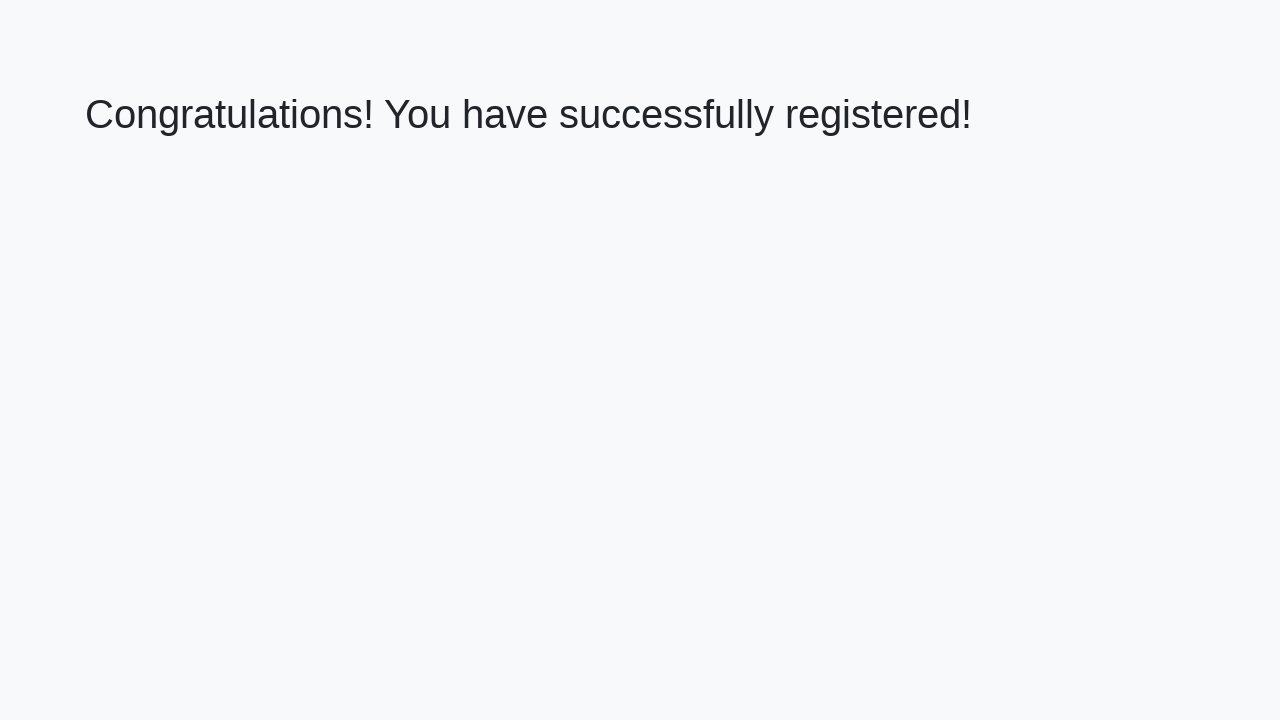

Registration success message appeared
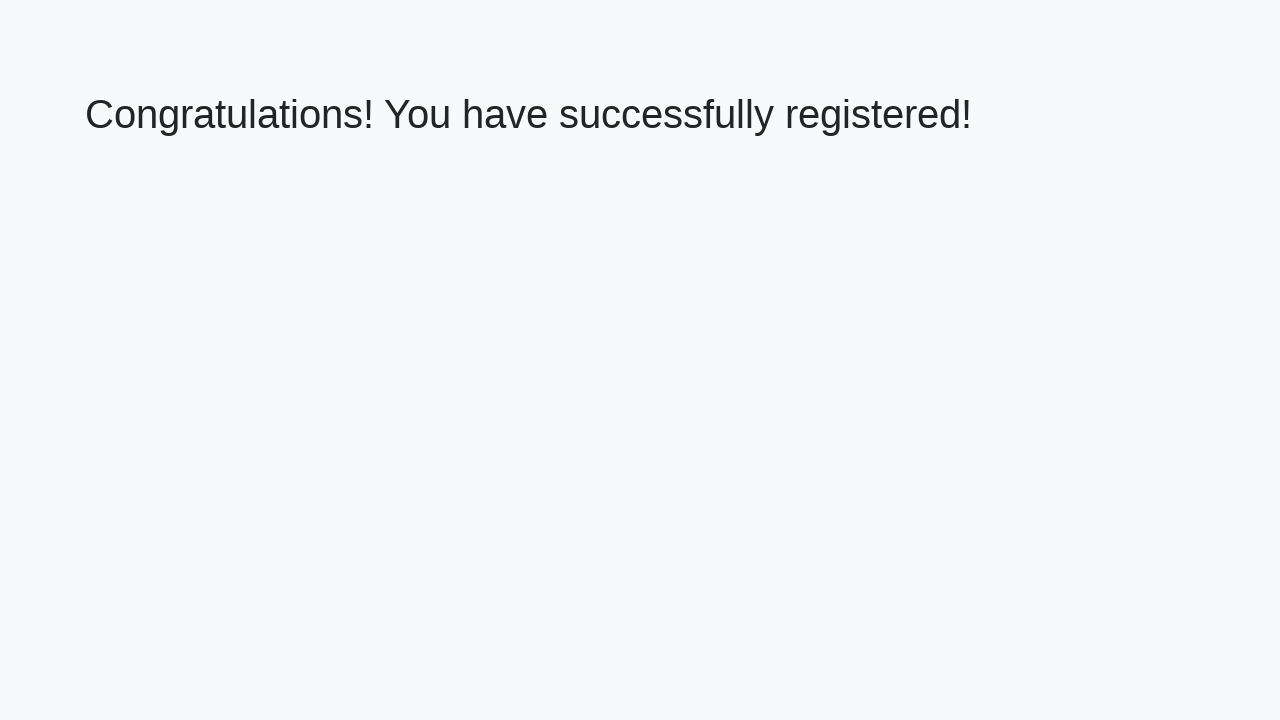

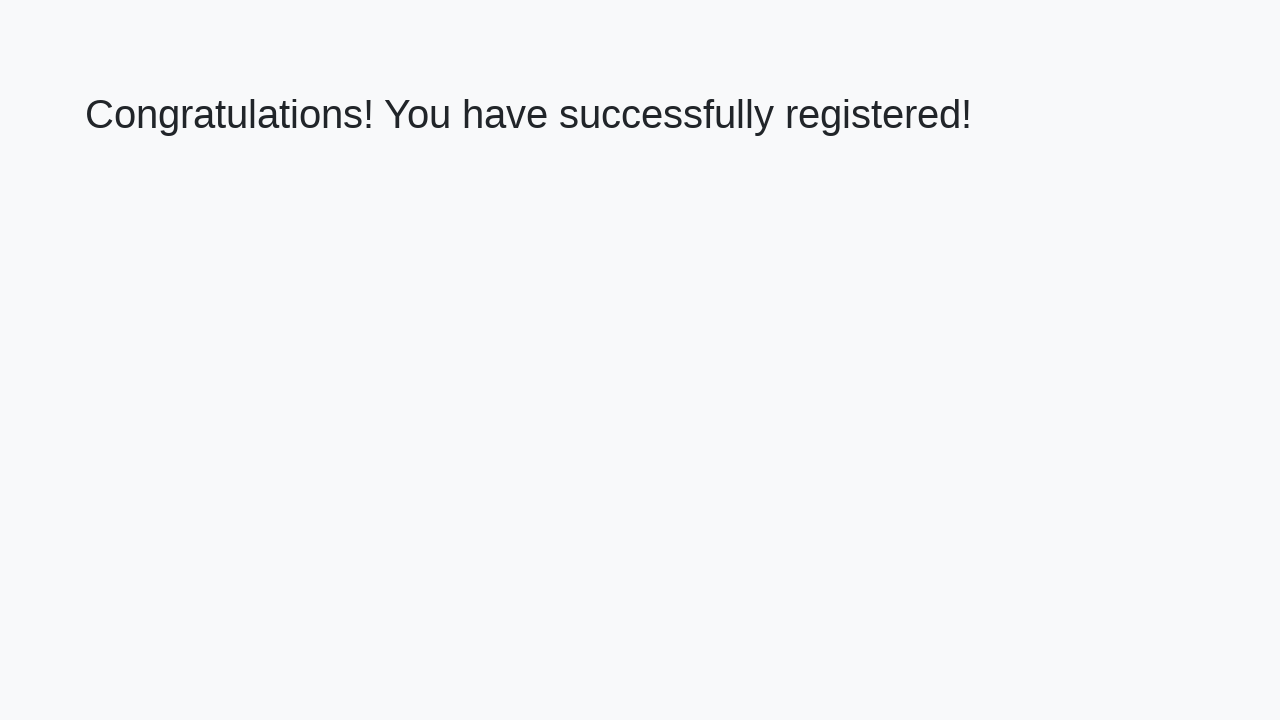